Finds and clicks on a link to the paid section of akniga.org

Starting URL: https://akniga.org/

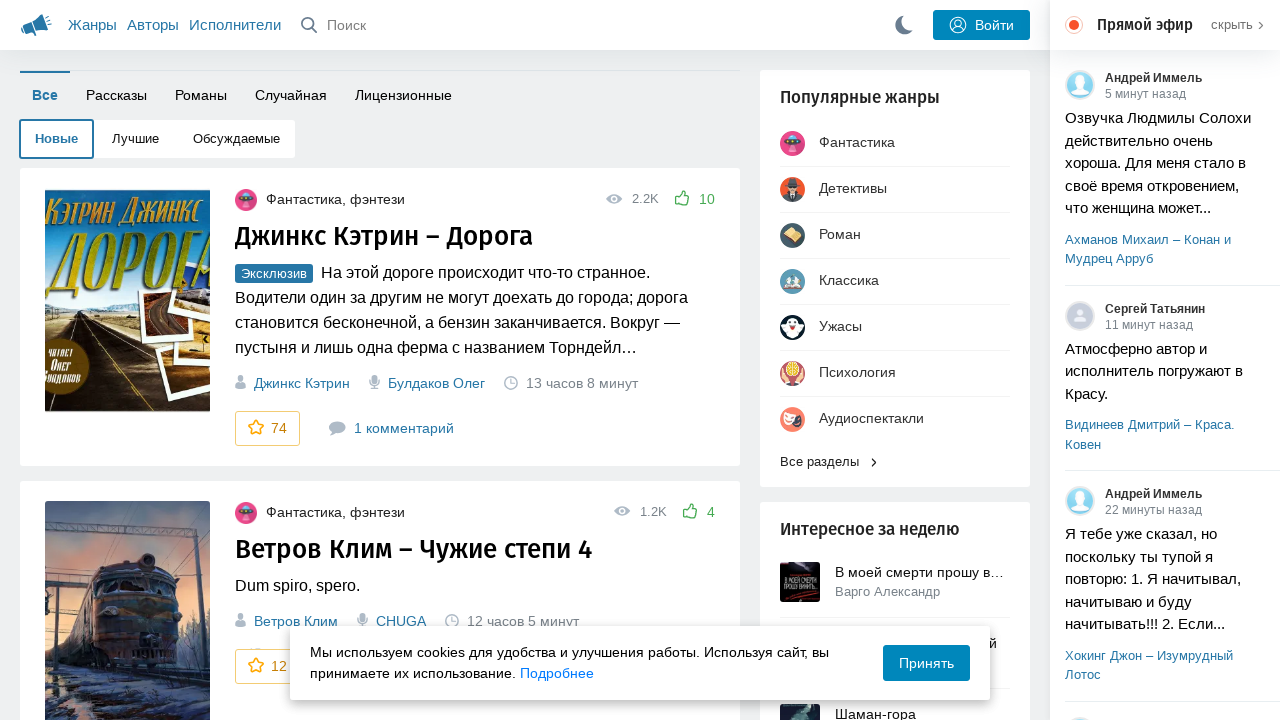

Waited for paid section link to load
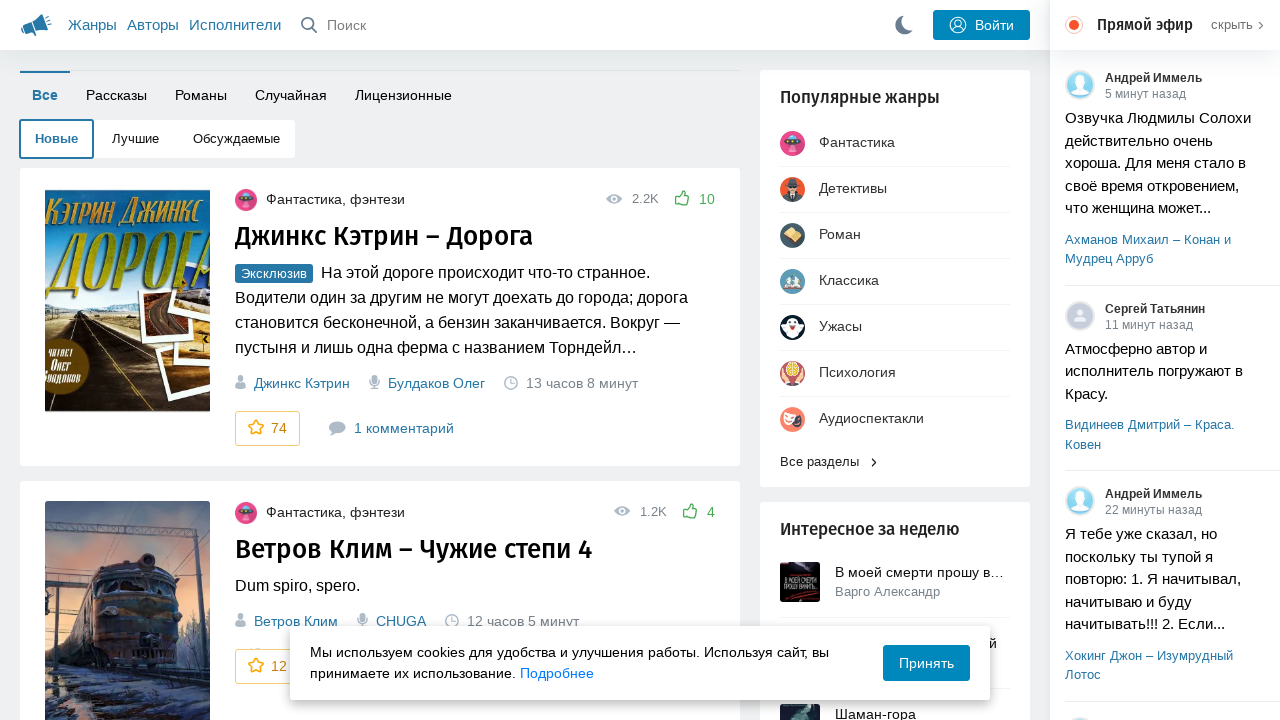

Clicked link to paid section of akniga.org at (404, 96) on div > a[href='https://akniga.org/paid/']
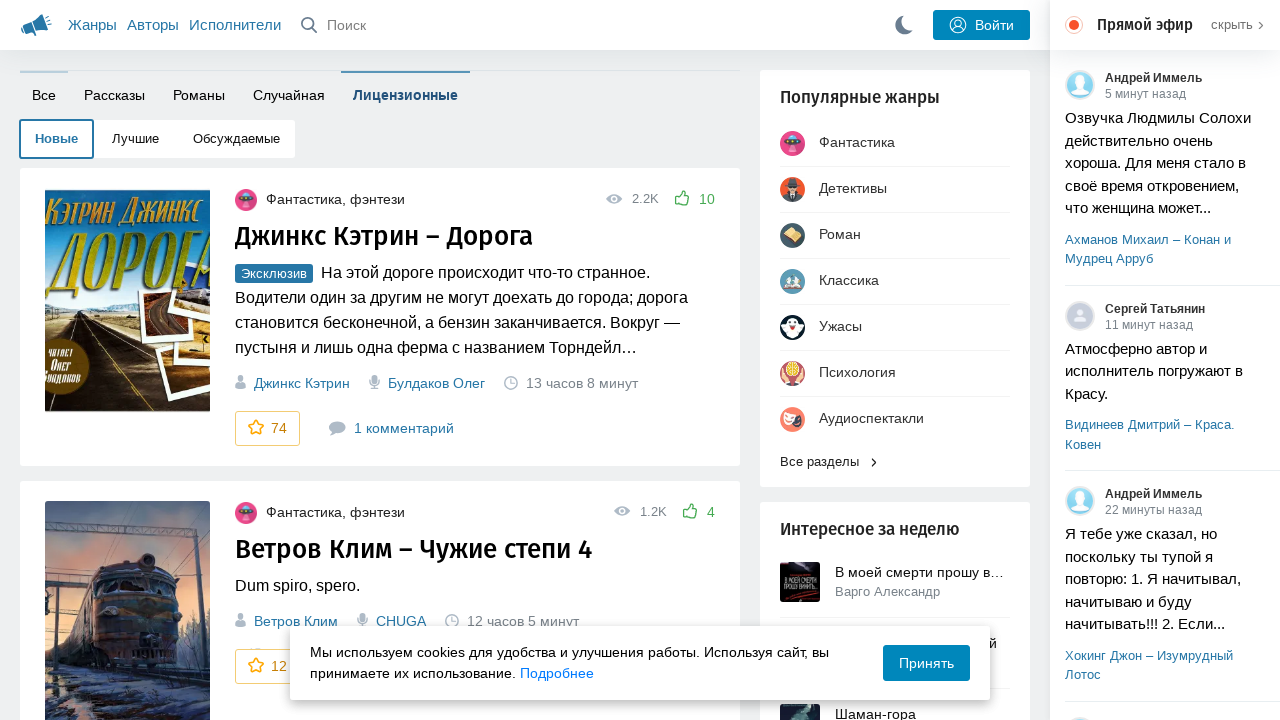

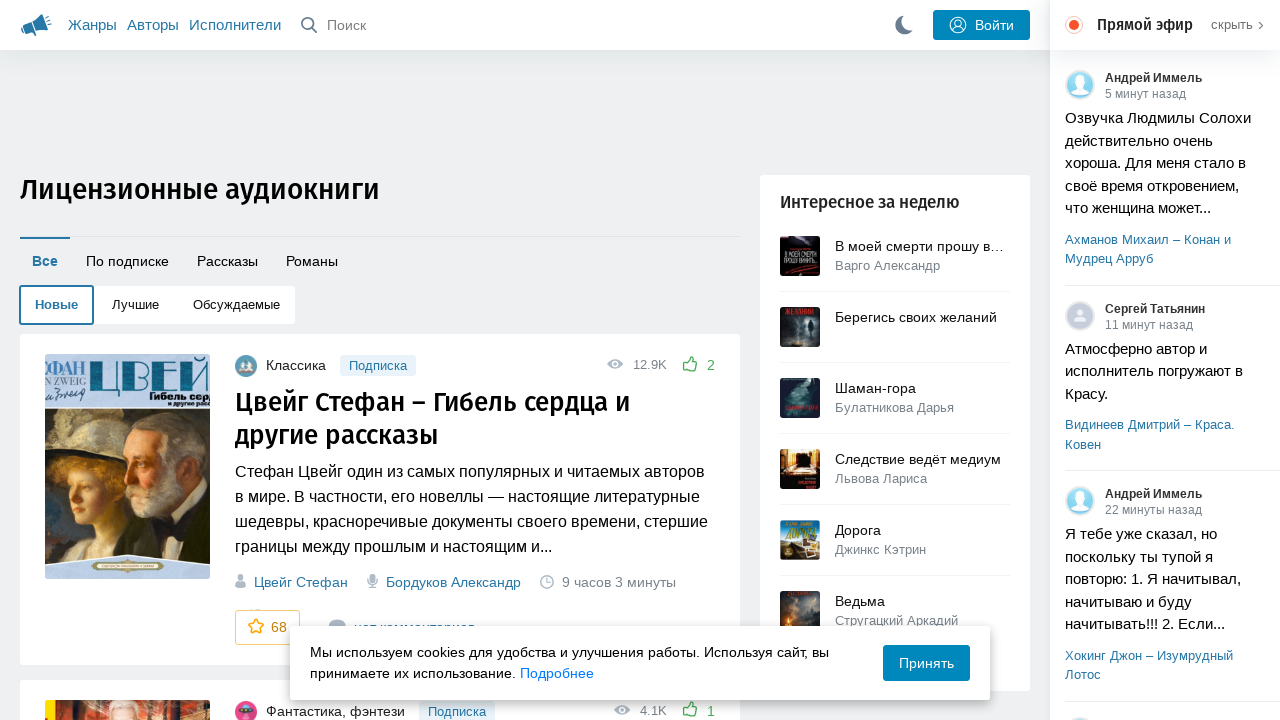